Tests table sorting functionality by clicking the Email column header and verifying the values are sorted in ascending order

Starting URL: http://the-internet.herokuapp.com/tables

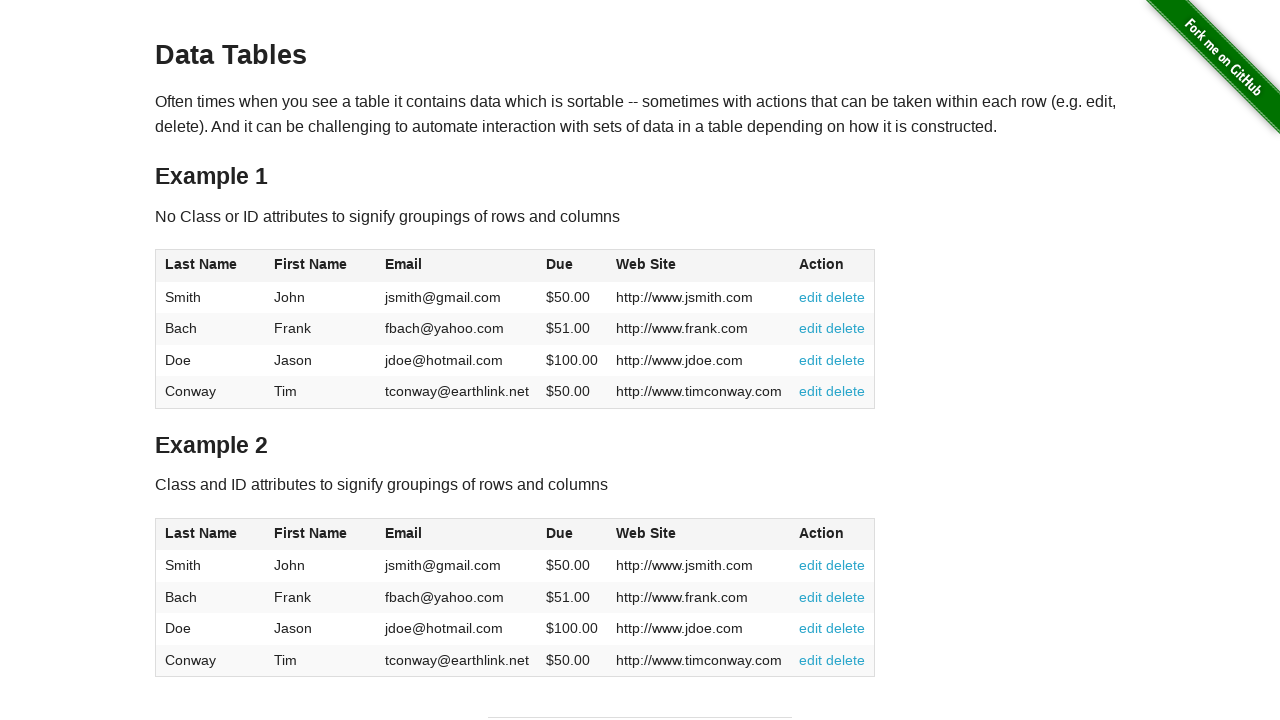

Clicked Email column header to sort table at (457, 266) on #table1 thead tr th:nth-of-type(3)
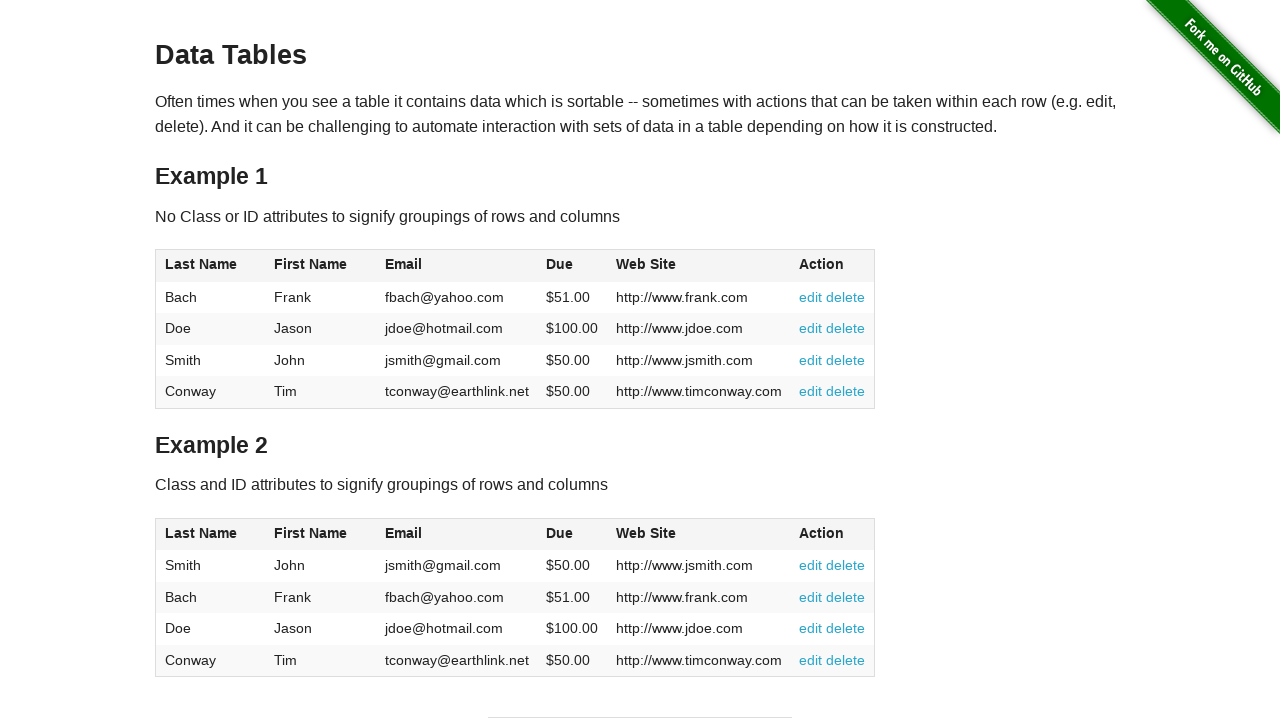

Email column values loaded and visible
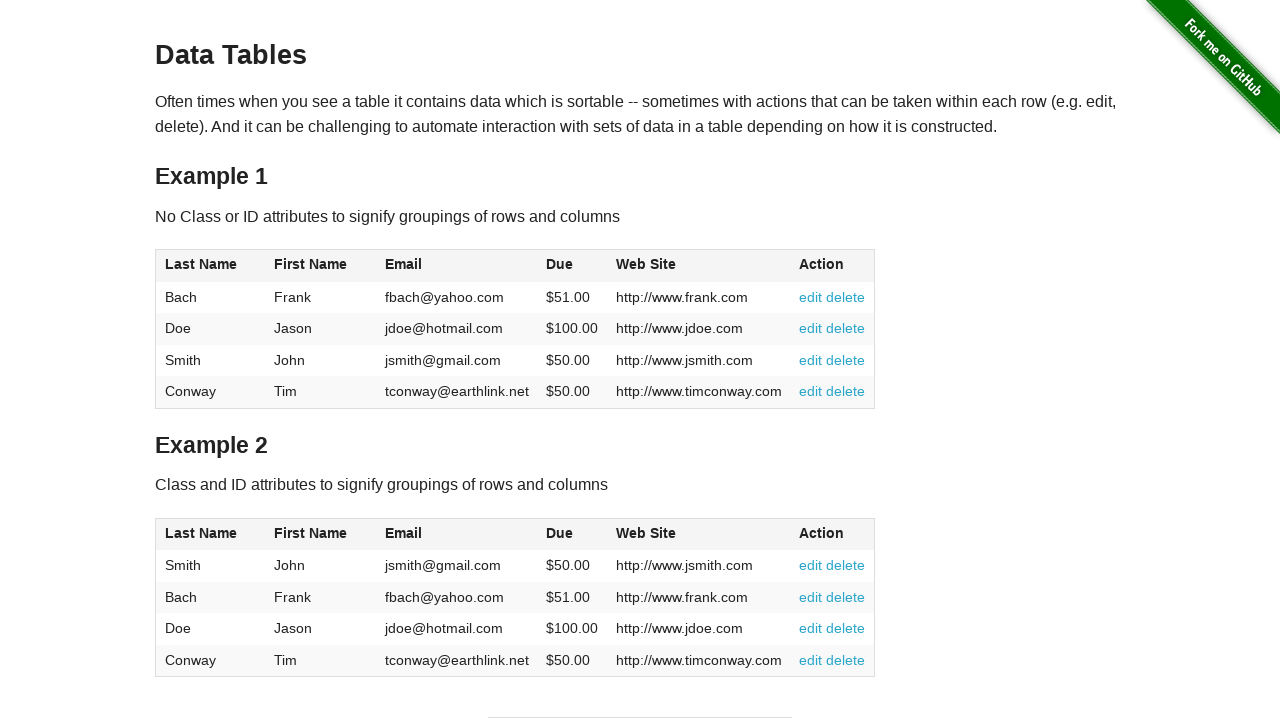

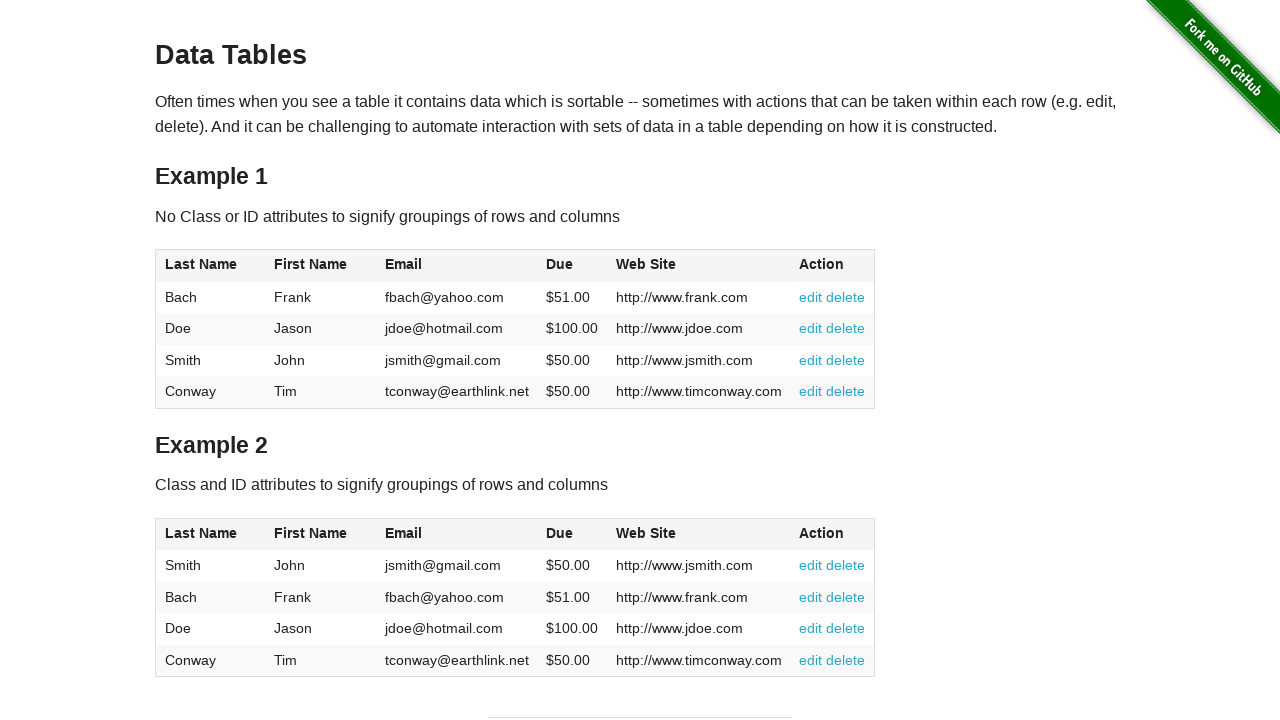